Tests iframe interaction by switching to an iframe and reading text content from an element inside it.

Starting URL: https://demoqa.com/frames

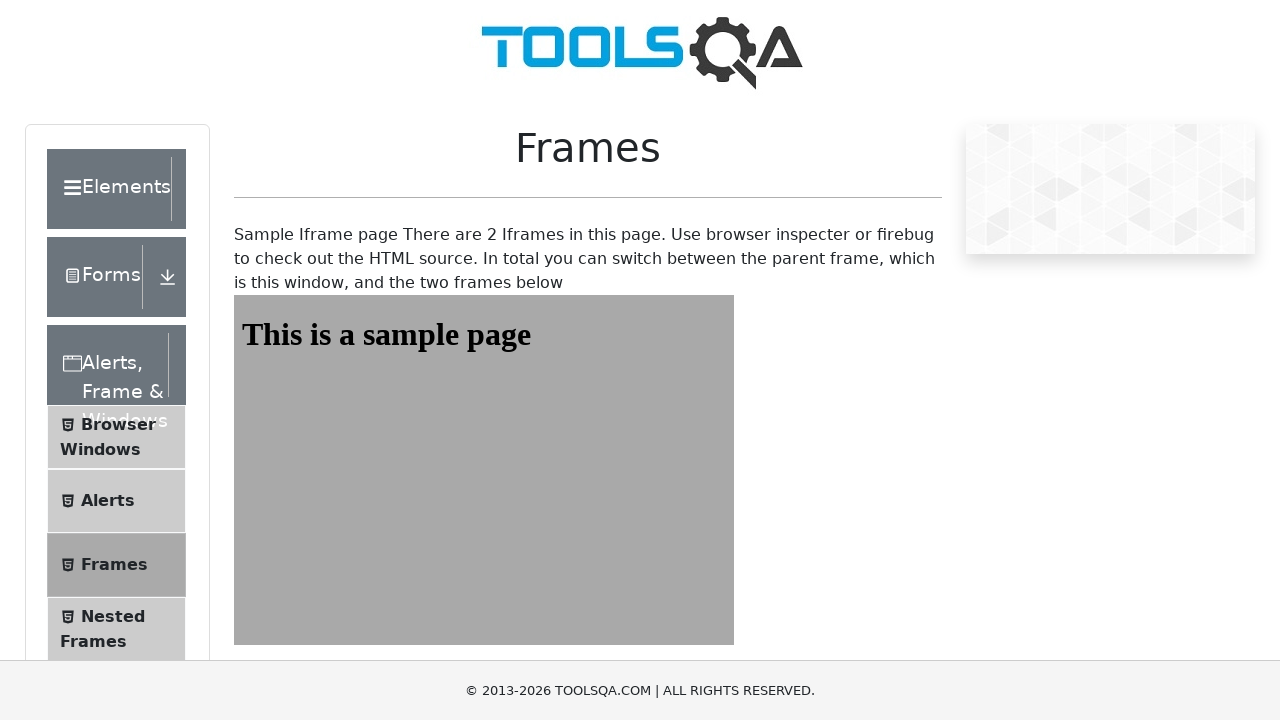

Navigated to https://demoqa.com/frames
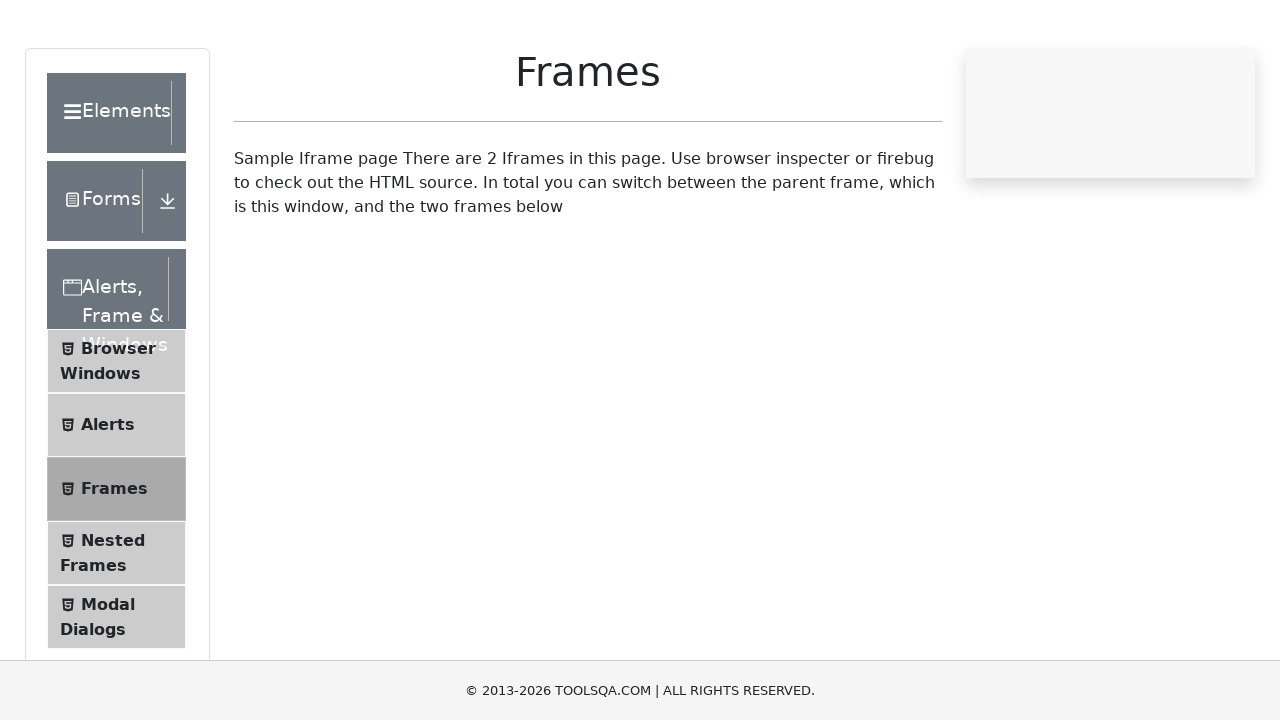

Located iframe with ID 'frame1'
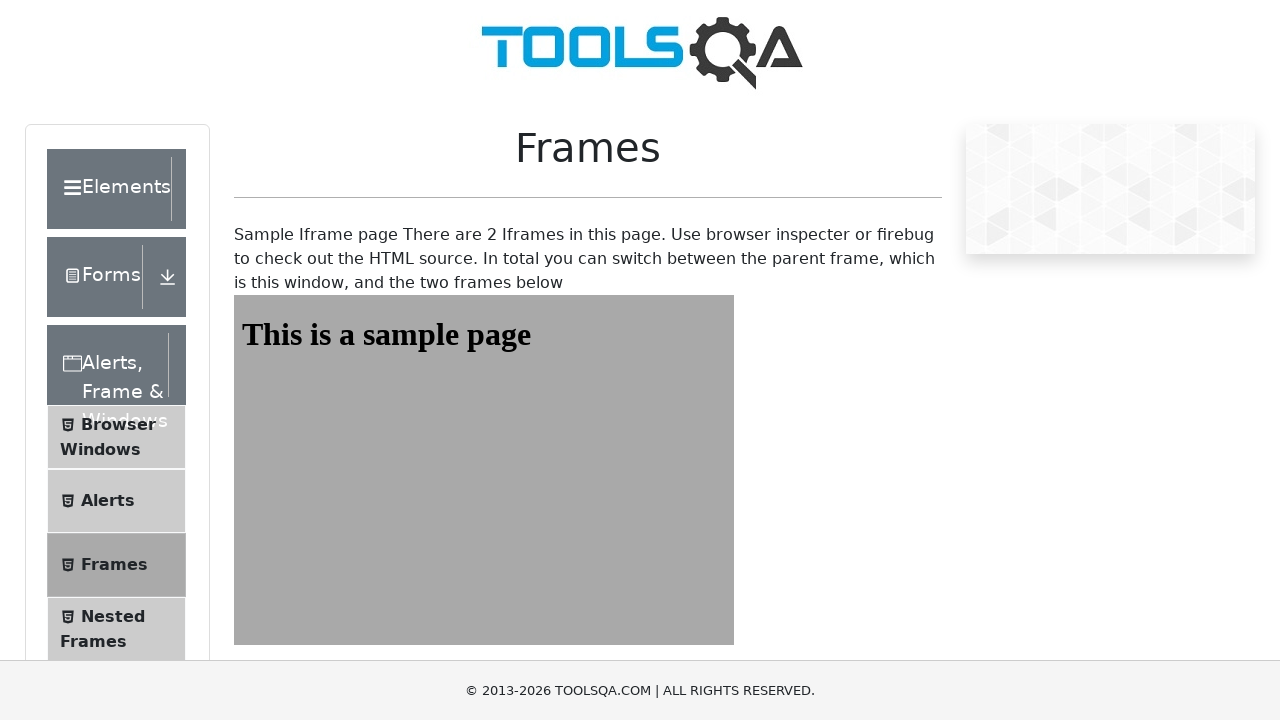

Retrieved text content from iframe heading: 'This is a sample page'
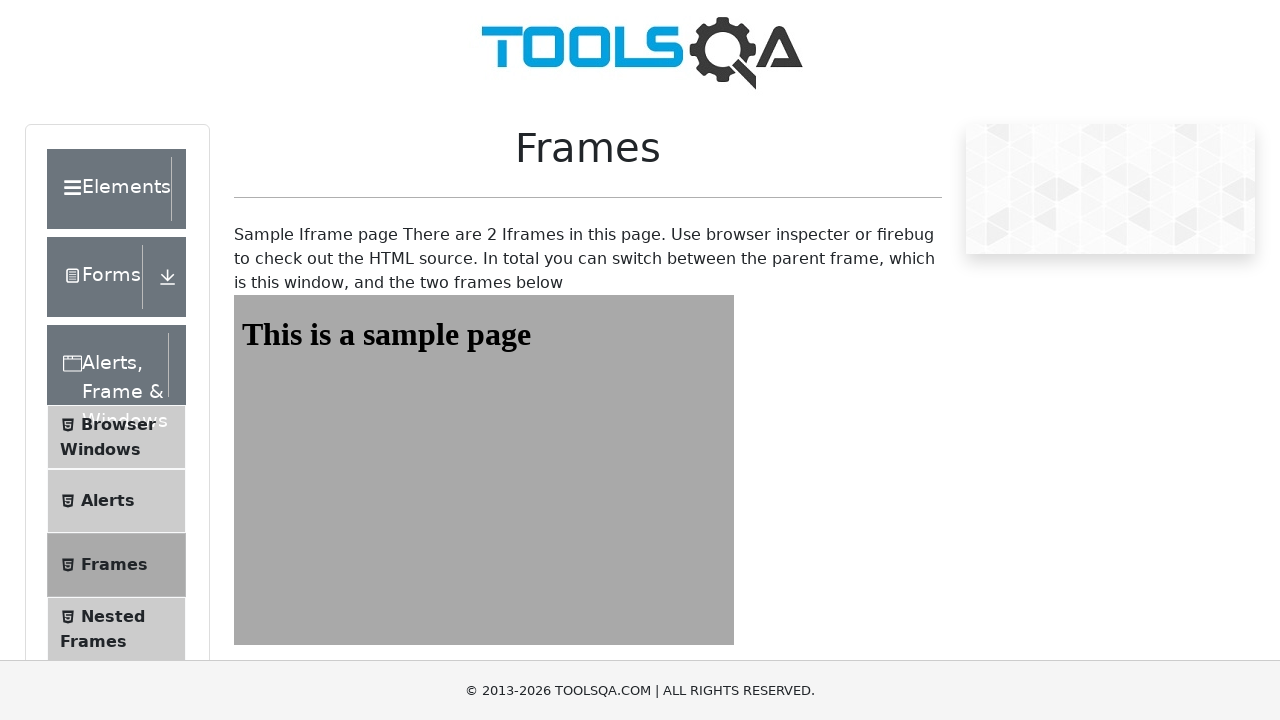

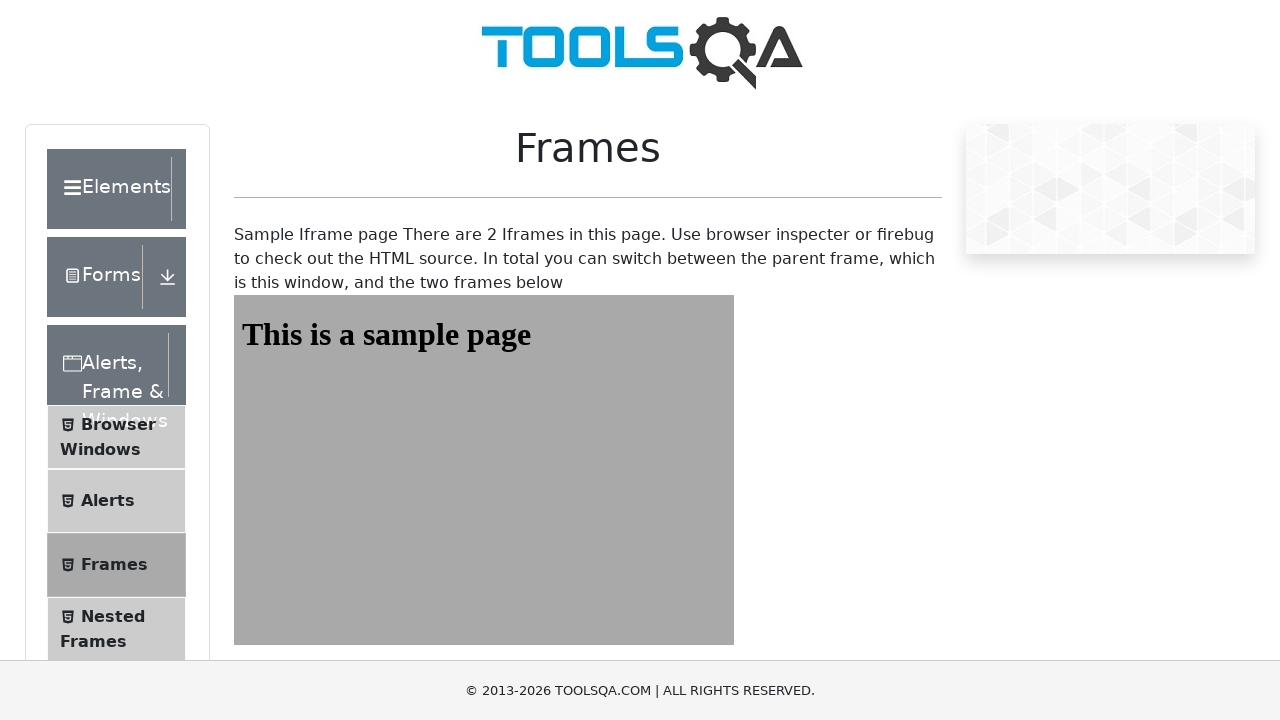